Tests the jQuery UI draggable functionality by switching to the demo iframe and dragging the draggable element to a new position

Starting URL: https://jqueryui.com/draggable/

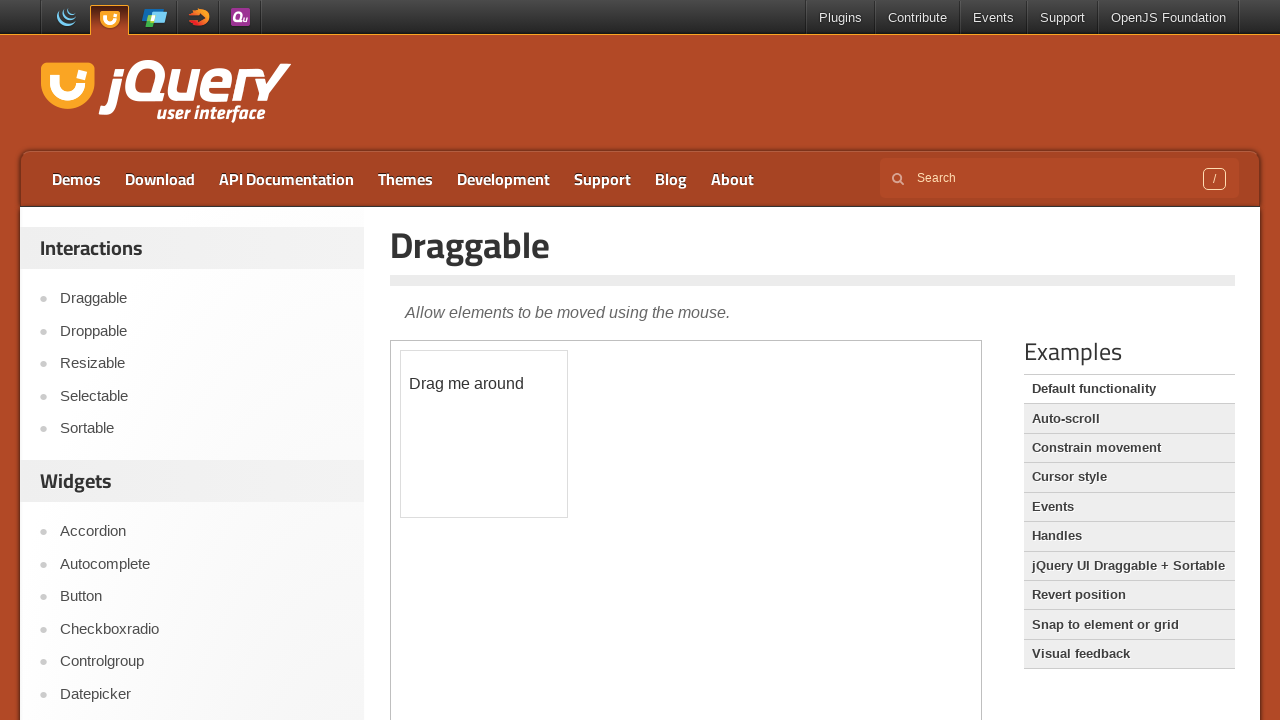

Located the demo iframe
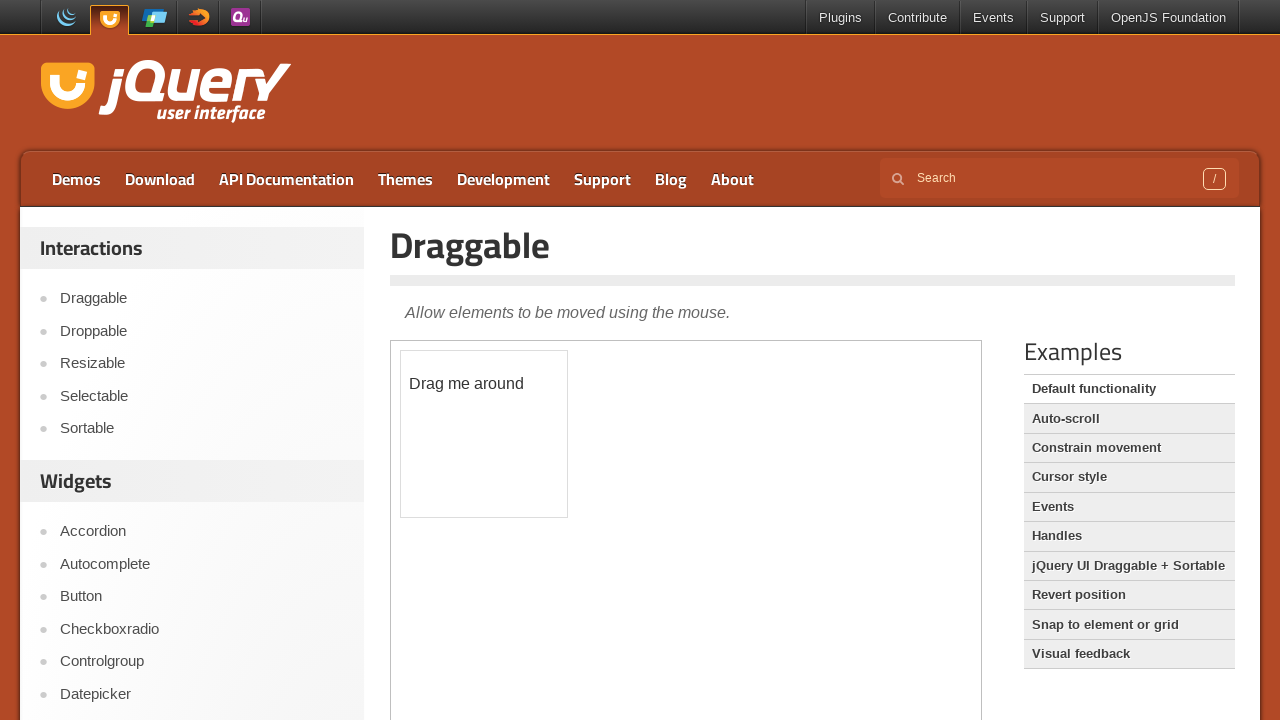

Located the draggable element within the iframe
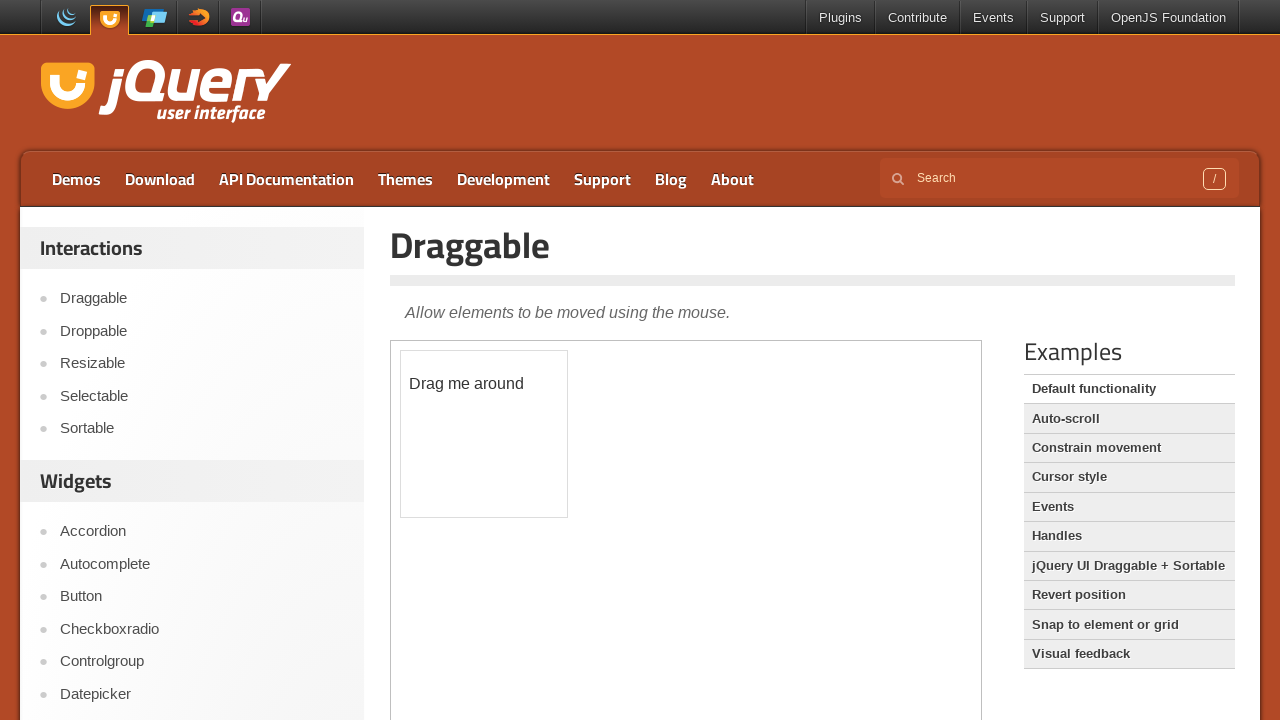

Draggable element became visible
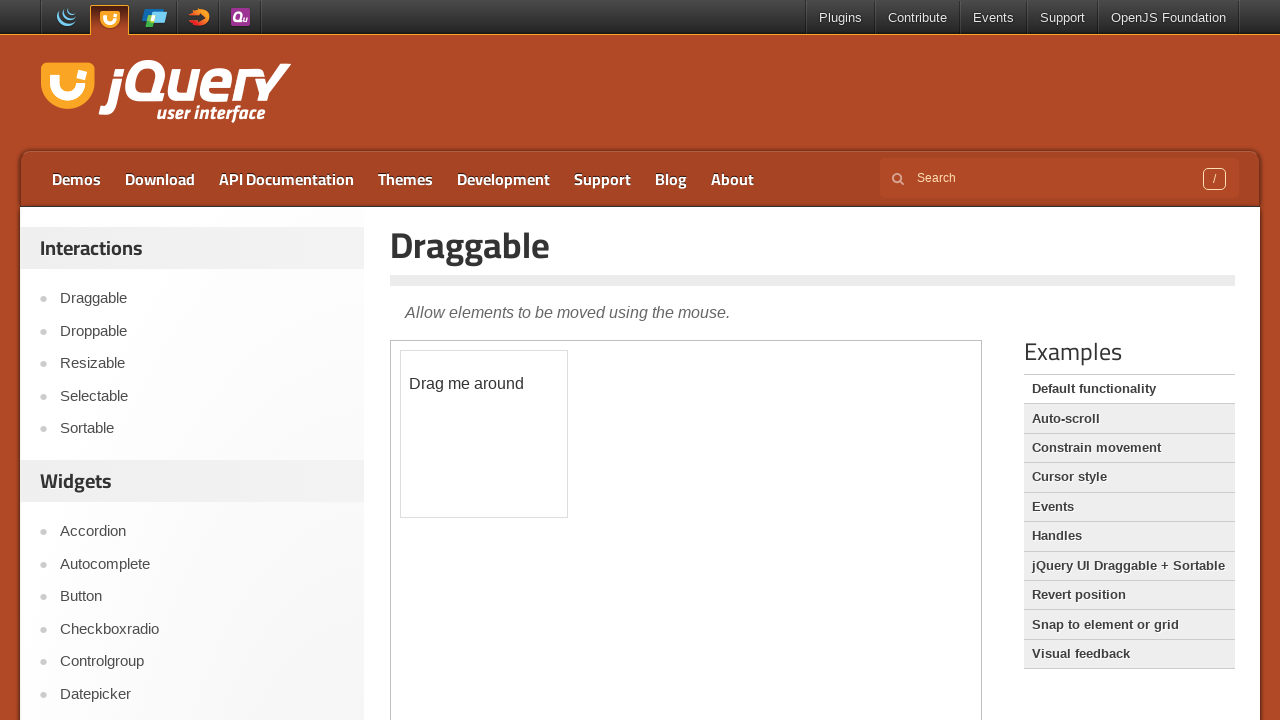

Retrieved bounding box of draggable element
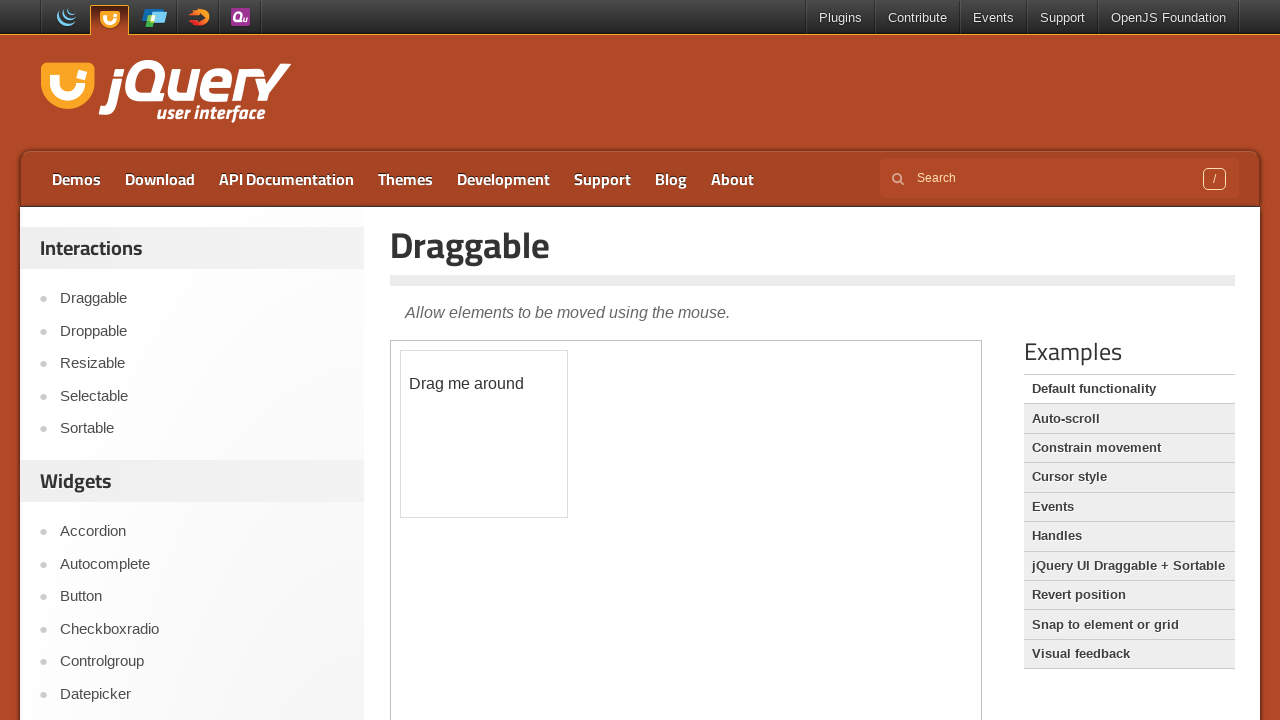

Moved mouse to center of draggable element at (484, 434)
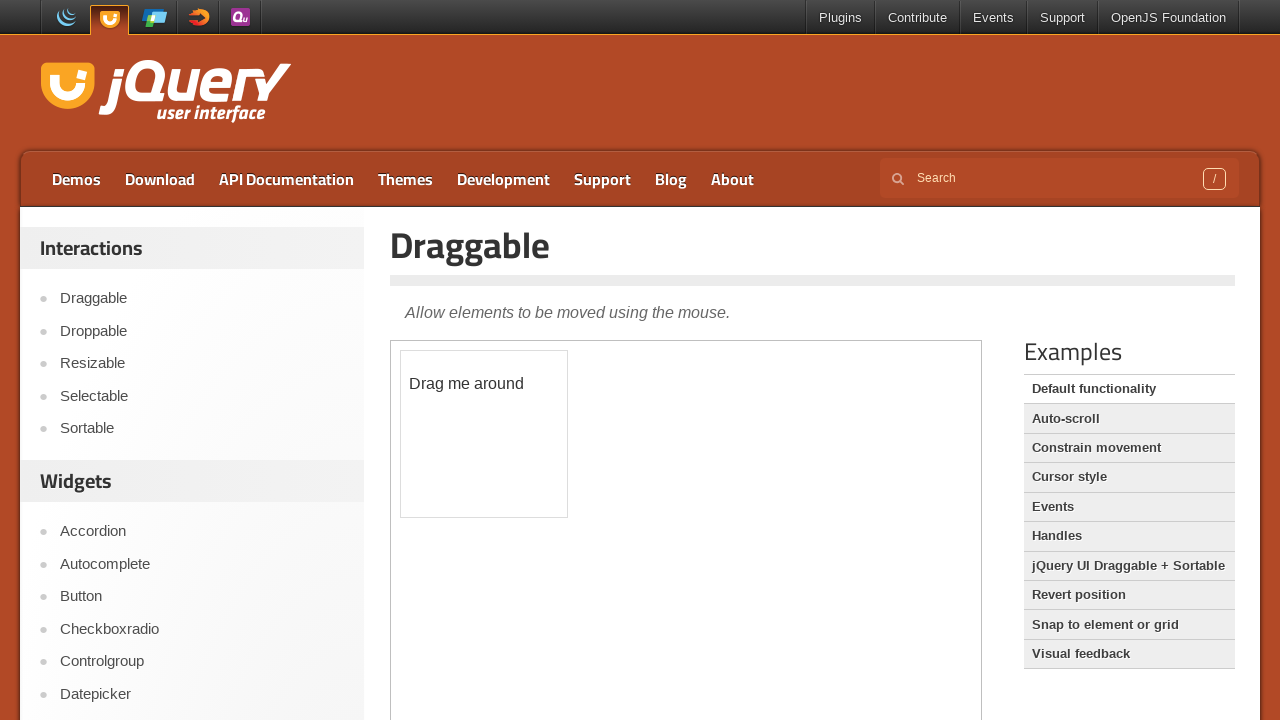

Mouse button pressed down on draggable element at (484, 434)
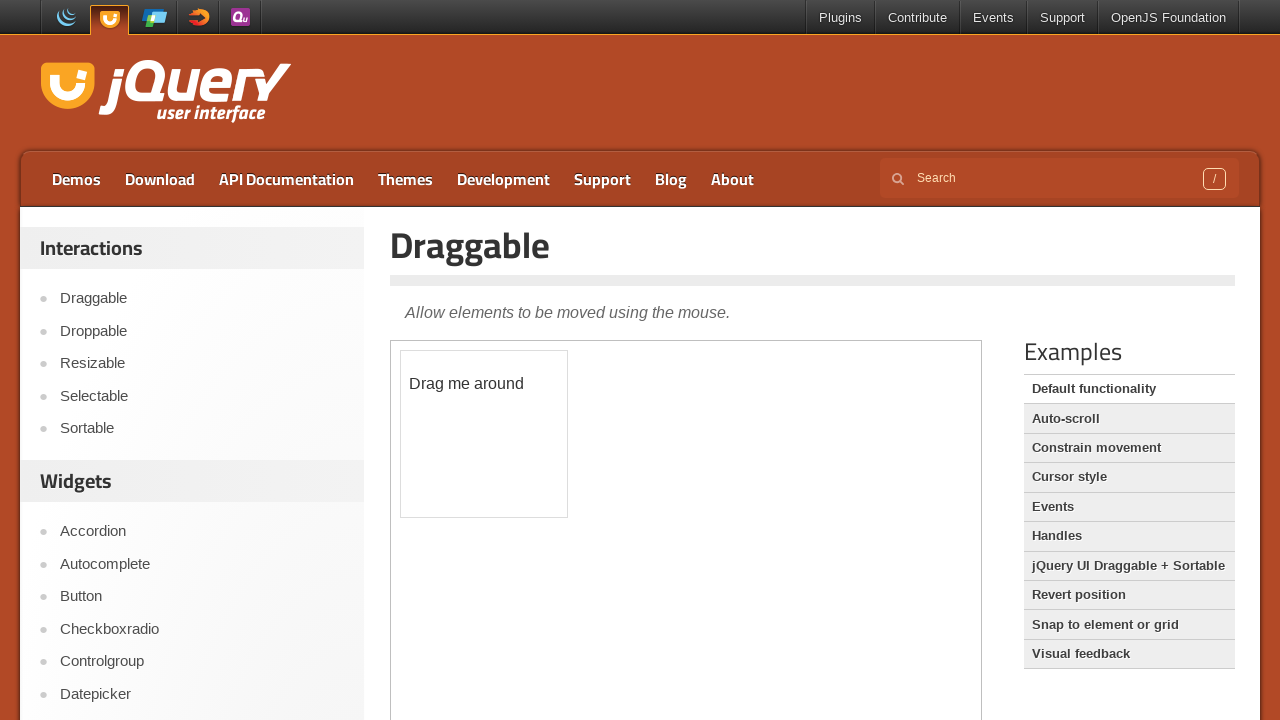

Dragged element 250px right and 150px down at (734, 584)
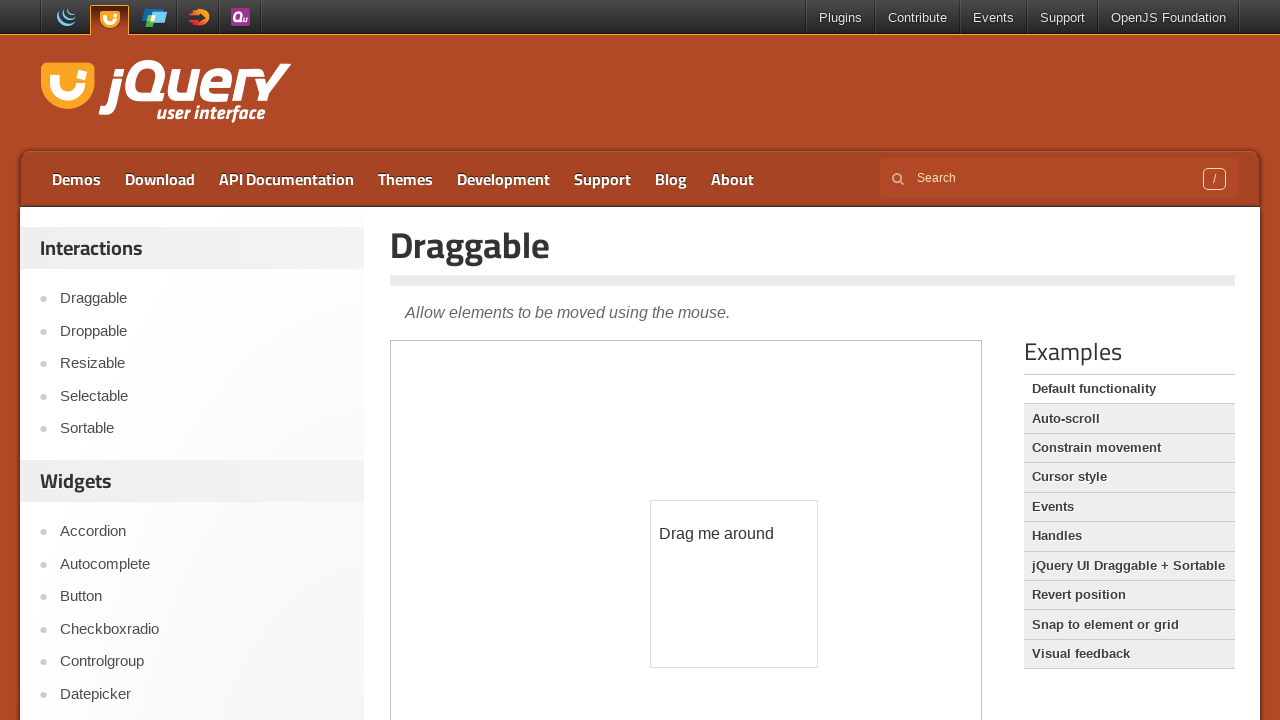

Mouse button released, drag operation completed at (734, 584)
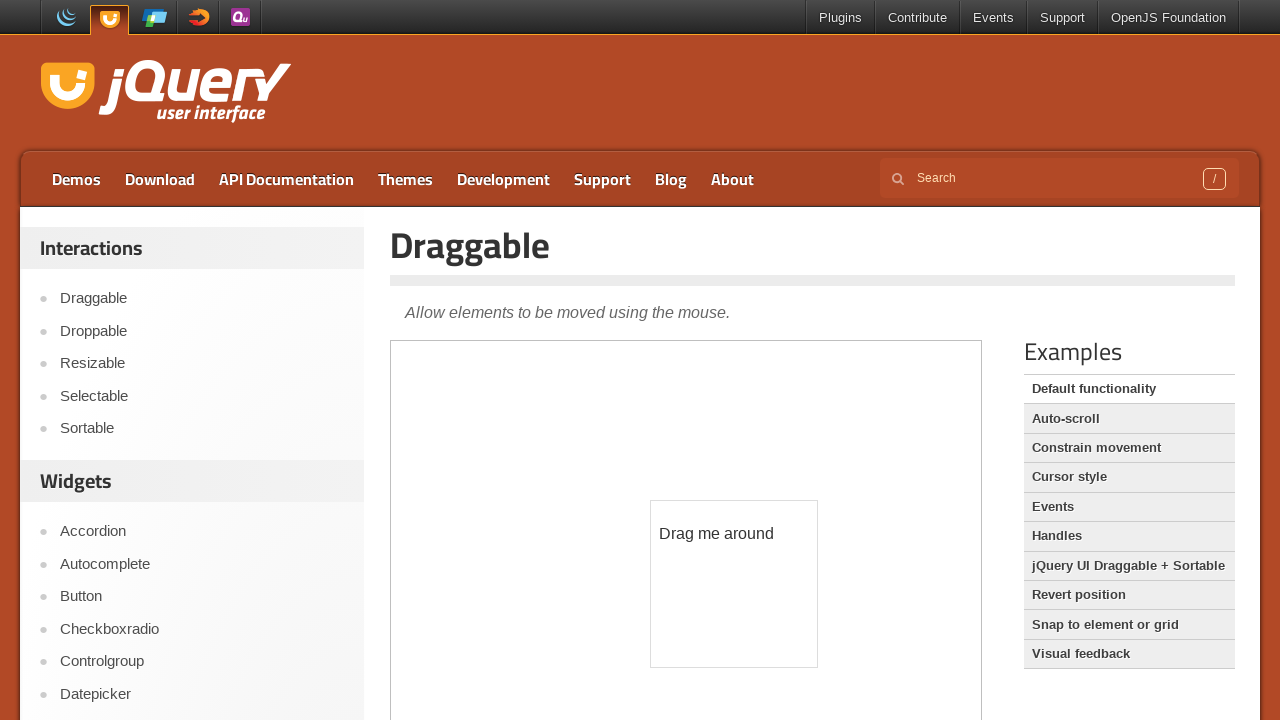

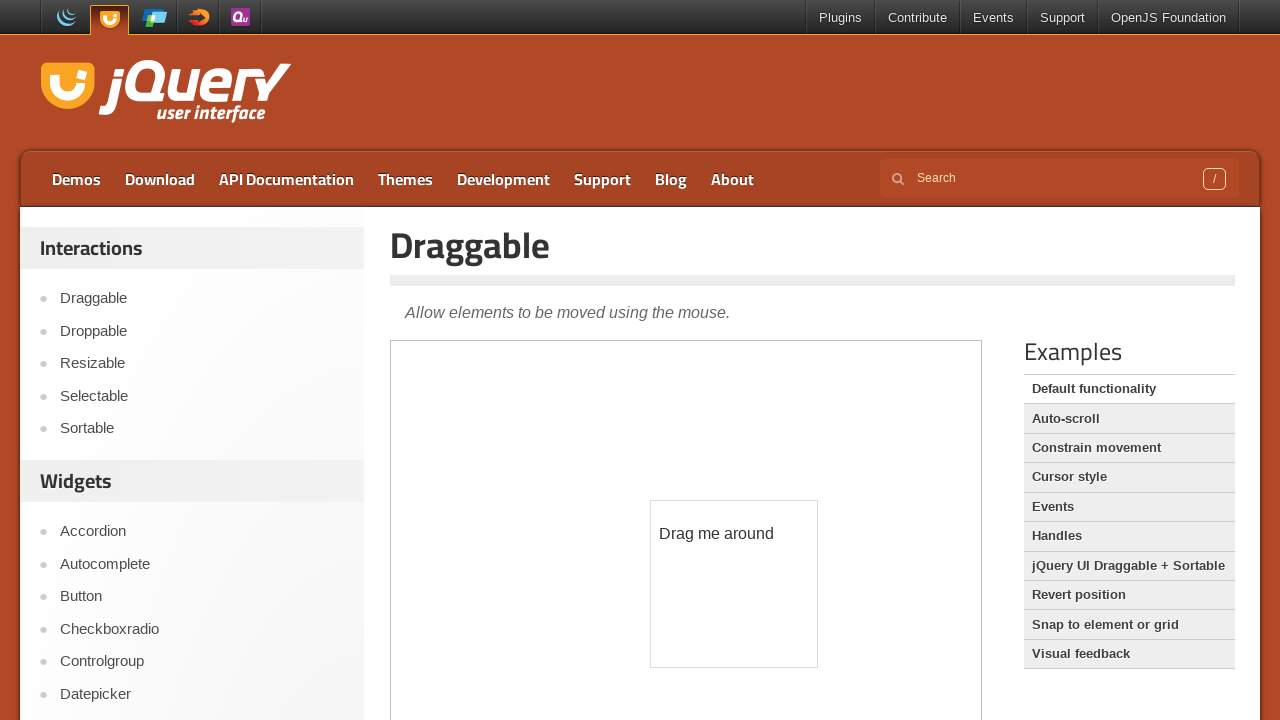